Tests filtering to display only active (incomplete) items

Starting URL: https://demo.playwright.dev/todomvc

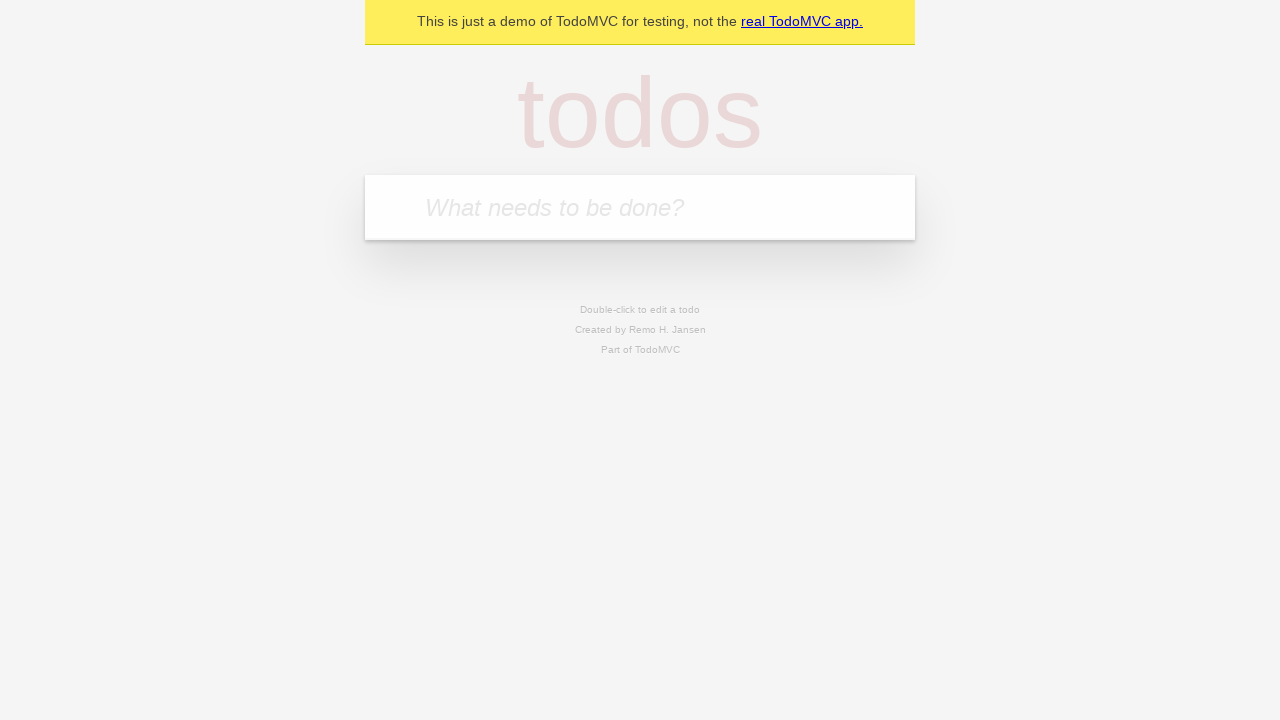

Located the 'What needs to be done?' input field
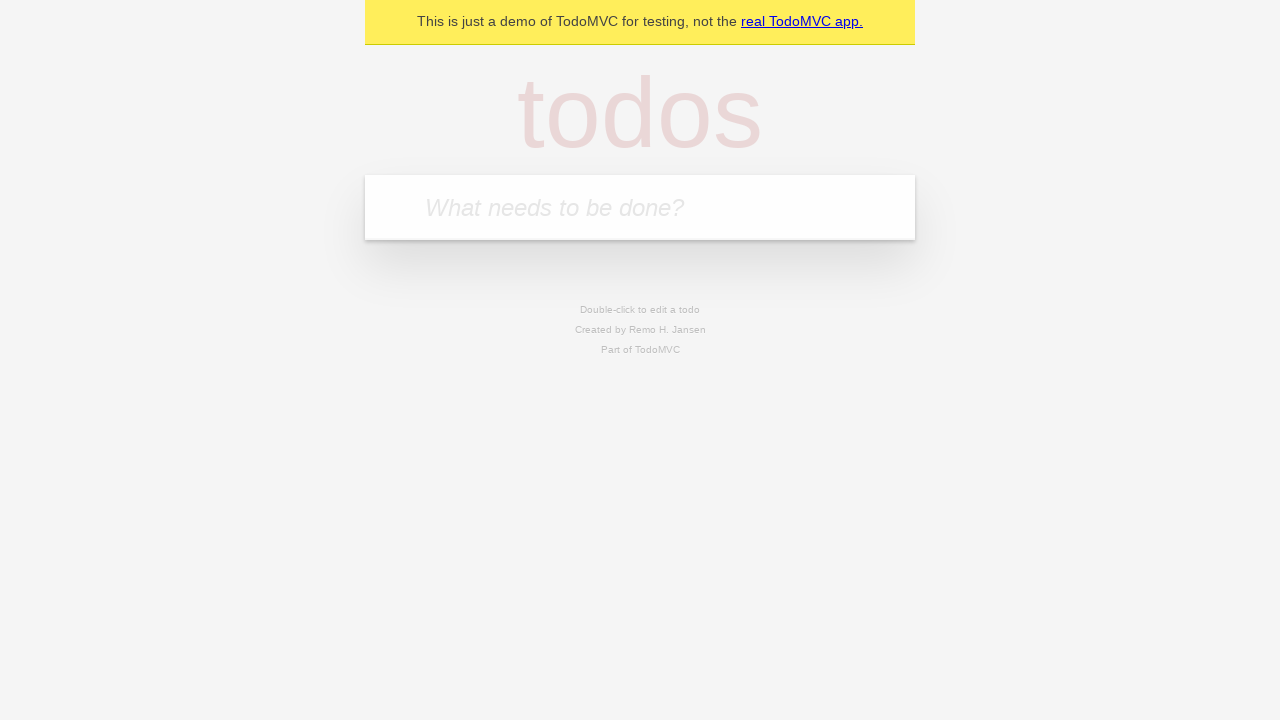

Filled todo input with 'buy some cheese' on internal:attr=[placeholder="What needs to be done?"i]
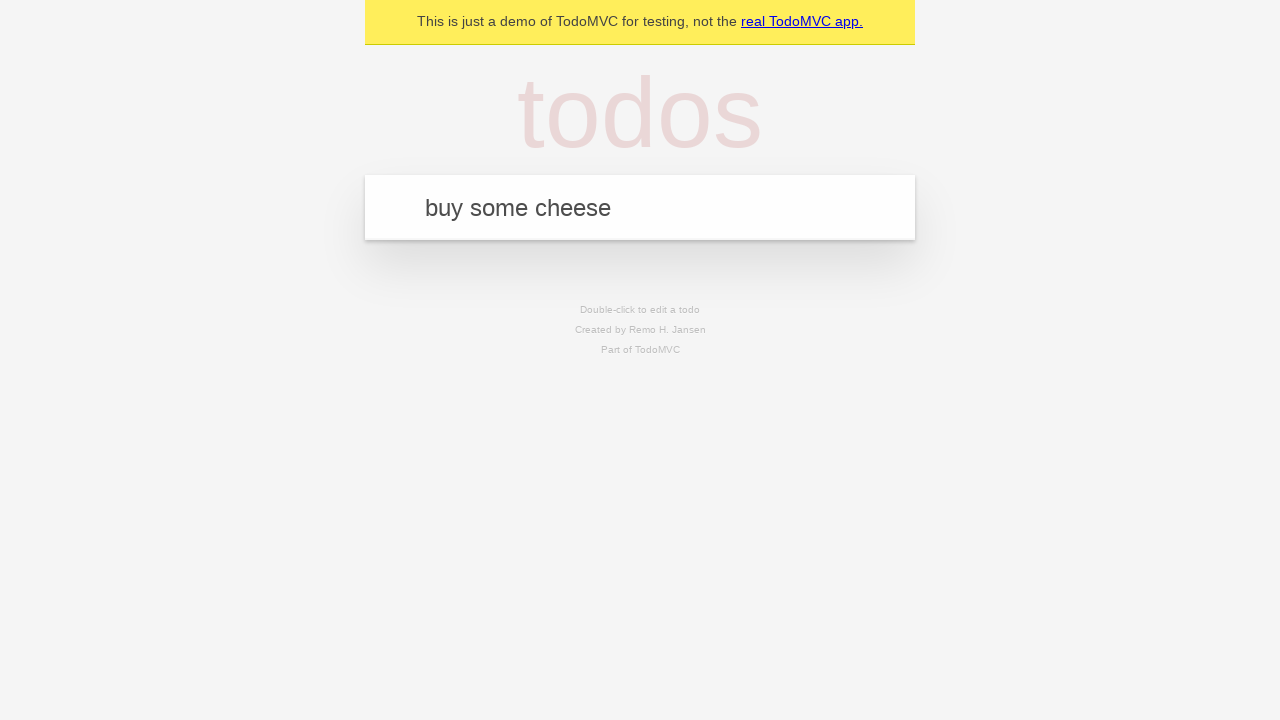

Pressed Enter to create todo 'buy some cheese' on internal:attr=[placeholder="What needs to be done?"i]
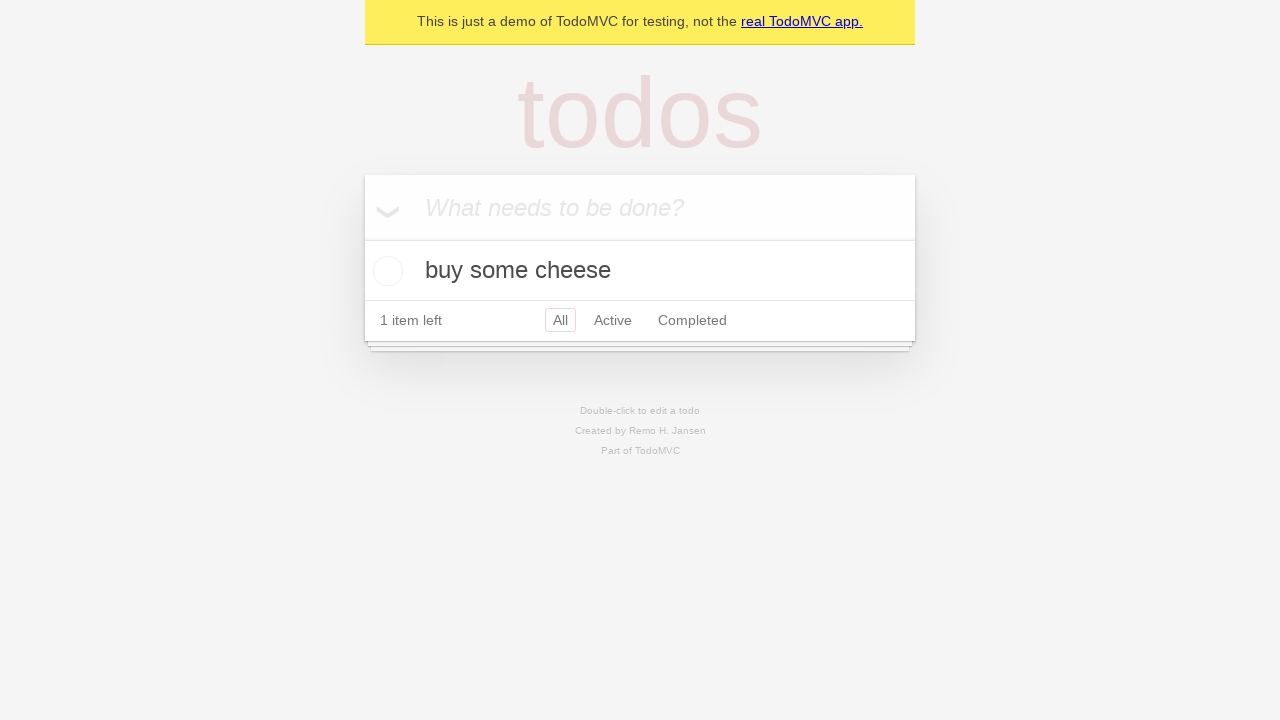

Filled todo input with 'feed the cat' on internal:attr=[placeholder="What needs to be done?"i]
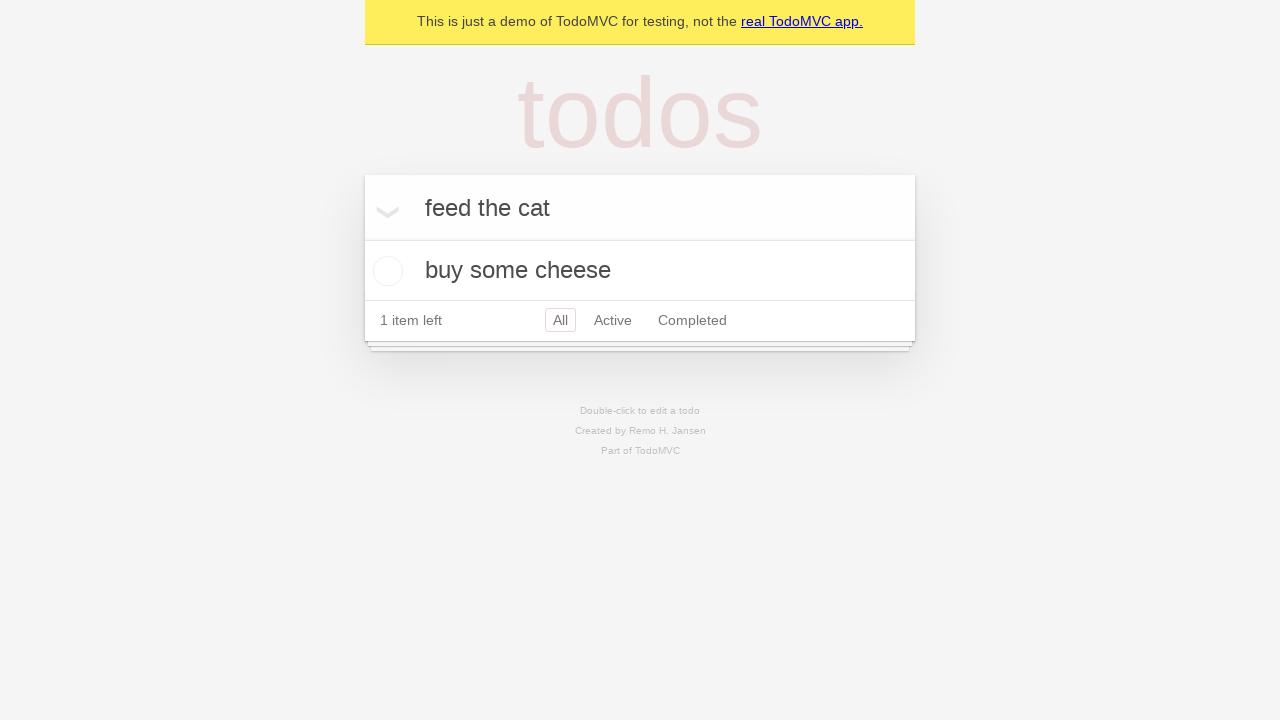

Pressed Enter to create todo 'feed the cat' on internal:attr=[placeholder="What needs to be done?"i]
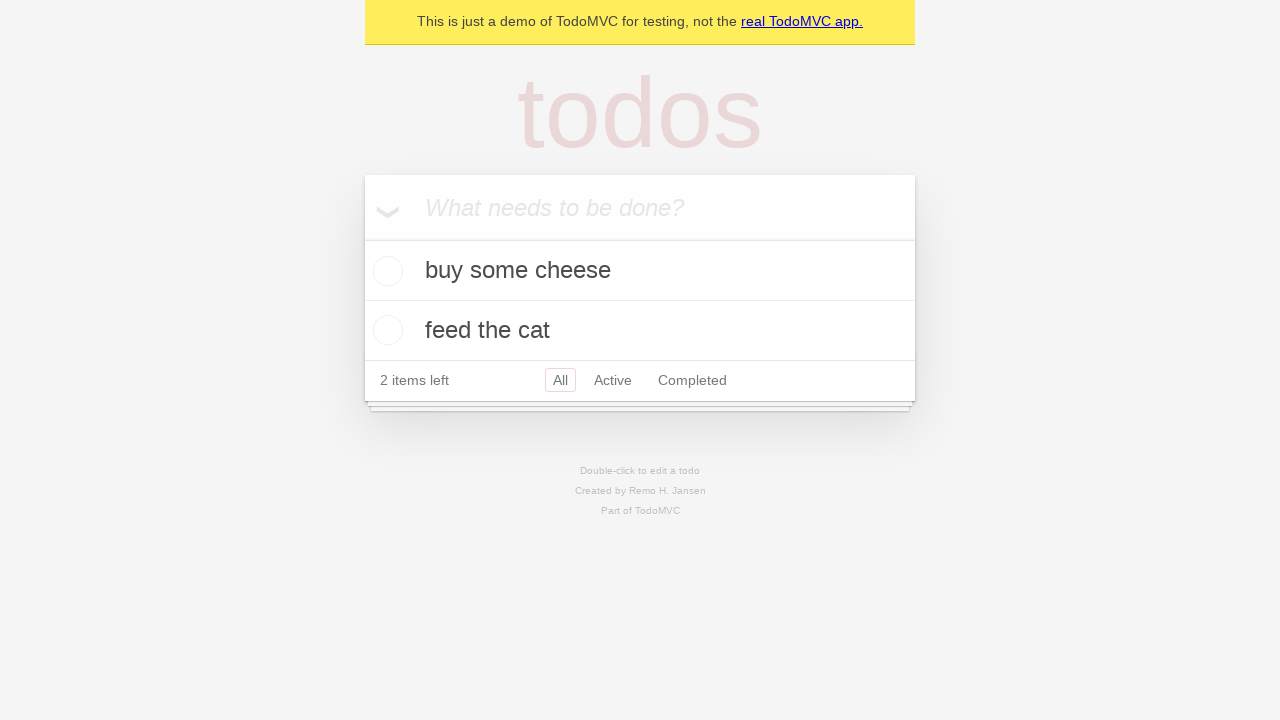

Filled todo input with 'book a doctors appointment' on internal:attr=[placeholder="What needs to be done?"i]
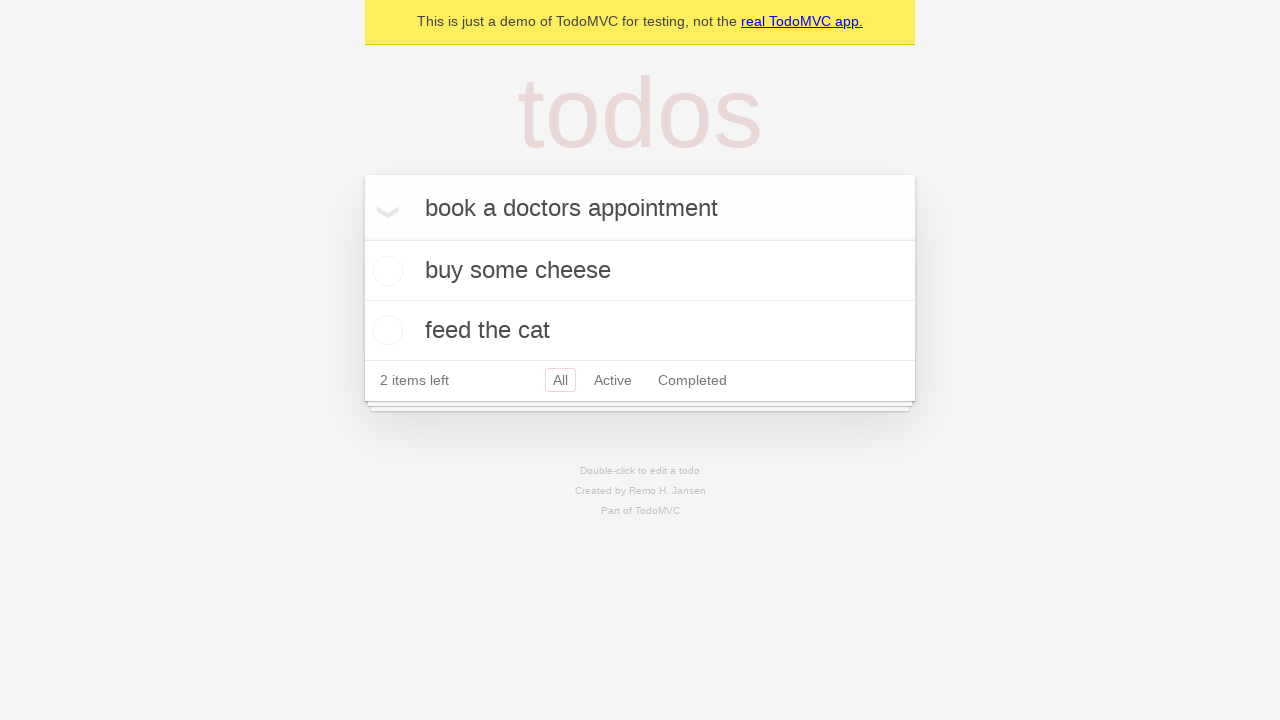

Pressed Enter to create todo 'book a doctors appointment' on internal:attr=[placeholder="What needs to be done?"i]
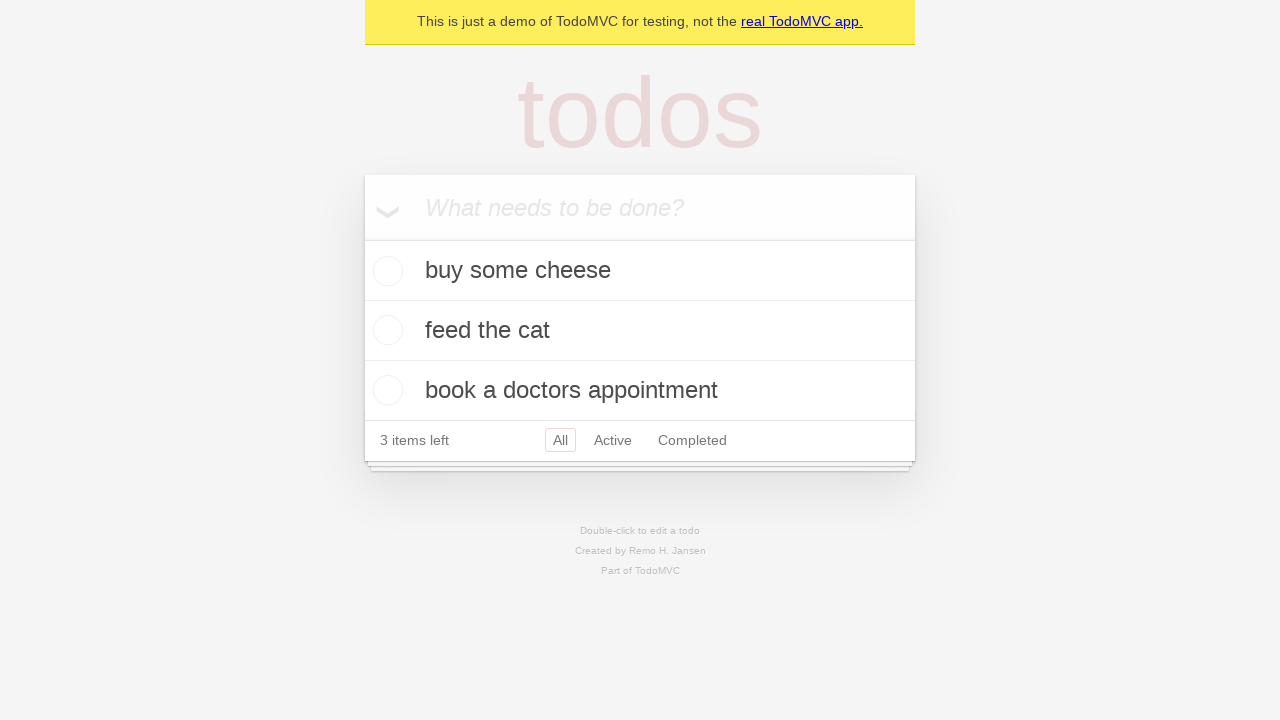

All 3 todo items have loaded and are visible
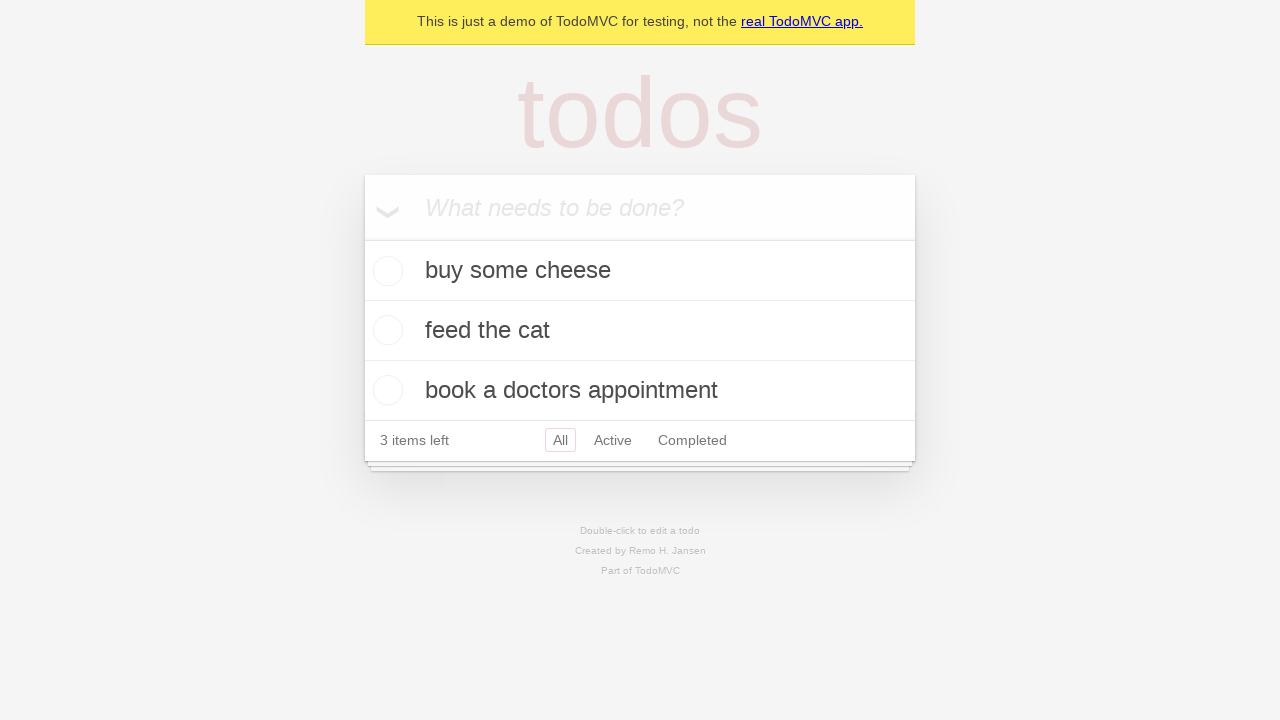

Checked the second todo item ('feed the cat') to mark it as complete at (385, 330) on internal:testid=[data-testid="todo-item"s] >> nth=1 >> internal:role=checkbox
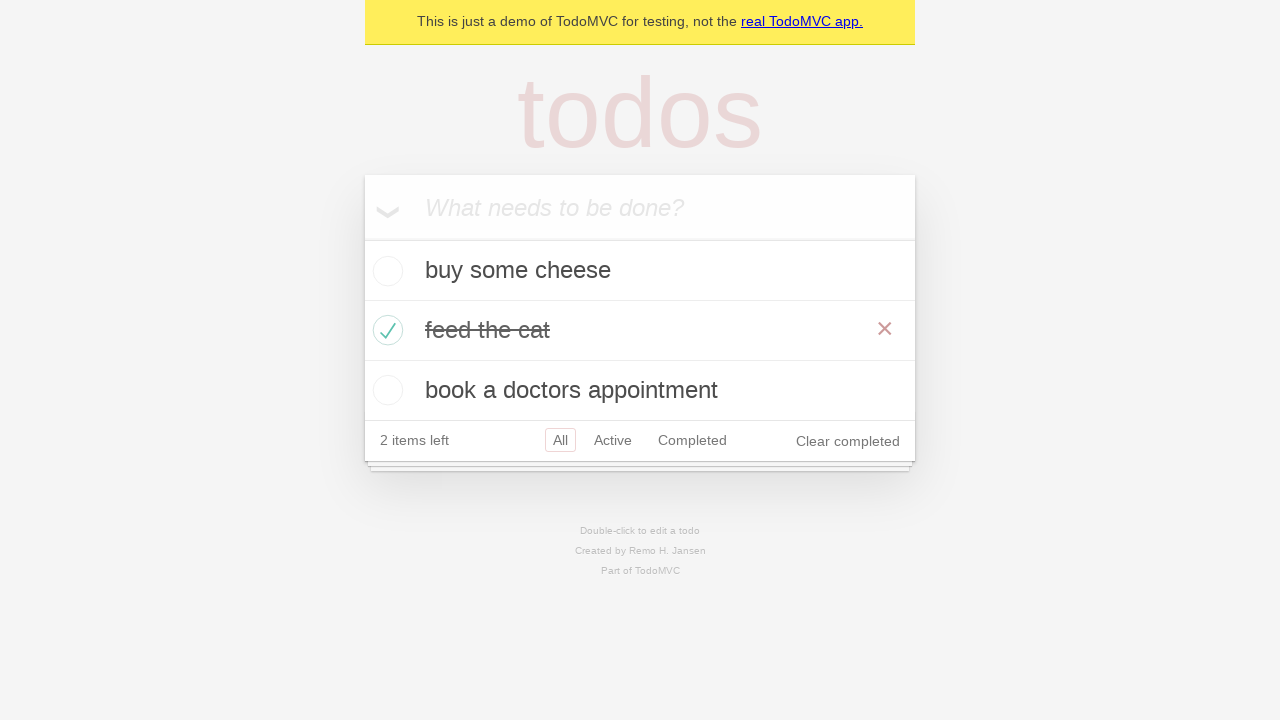

Clicked the 'Active' filter to display only incomplete items at (613, 440) on internal:role=link[name="Active"i]
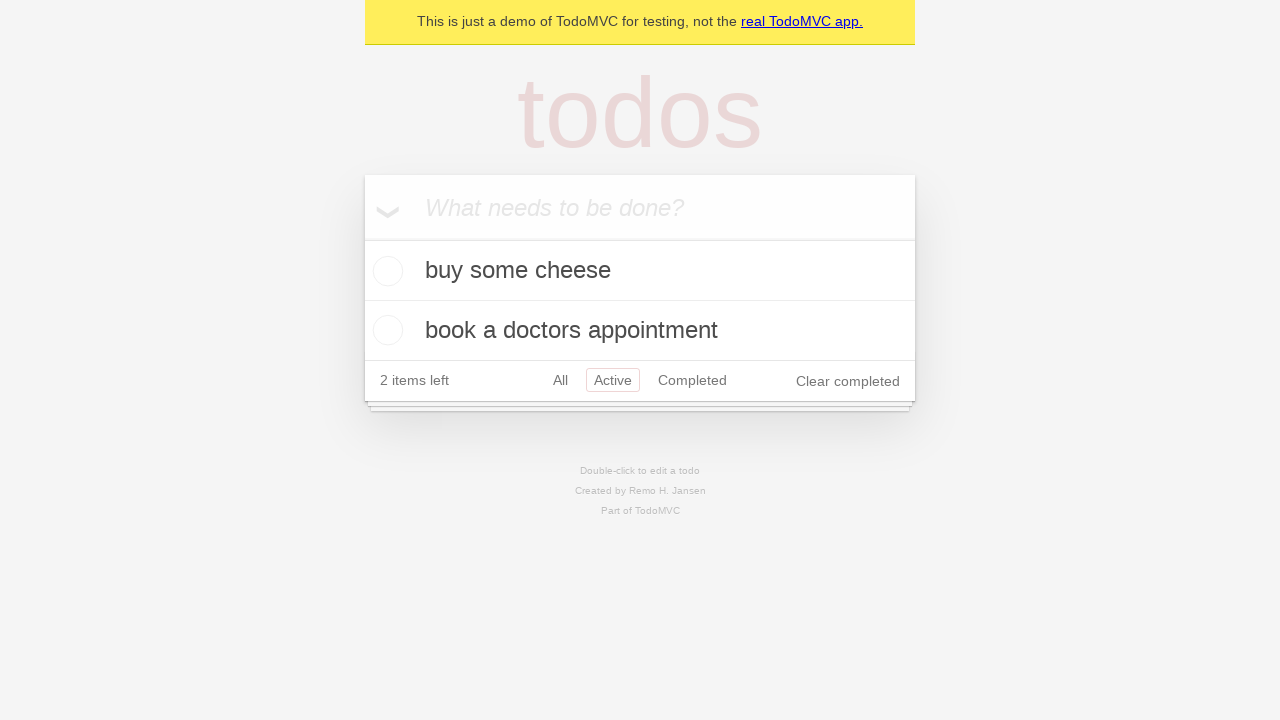

Waited for the Active filter to be applied
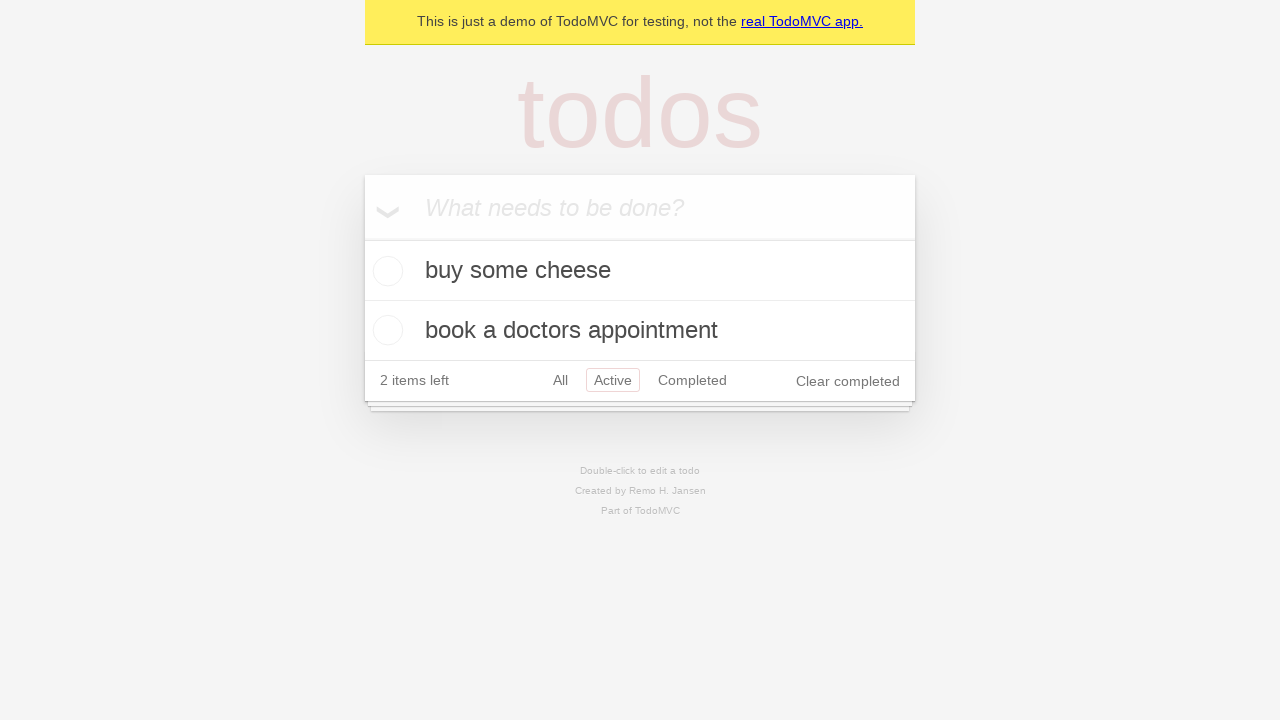

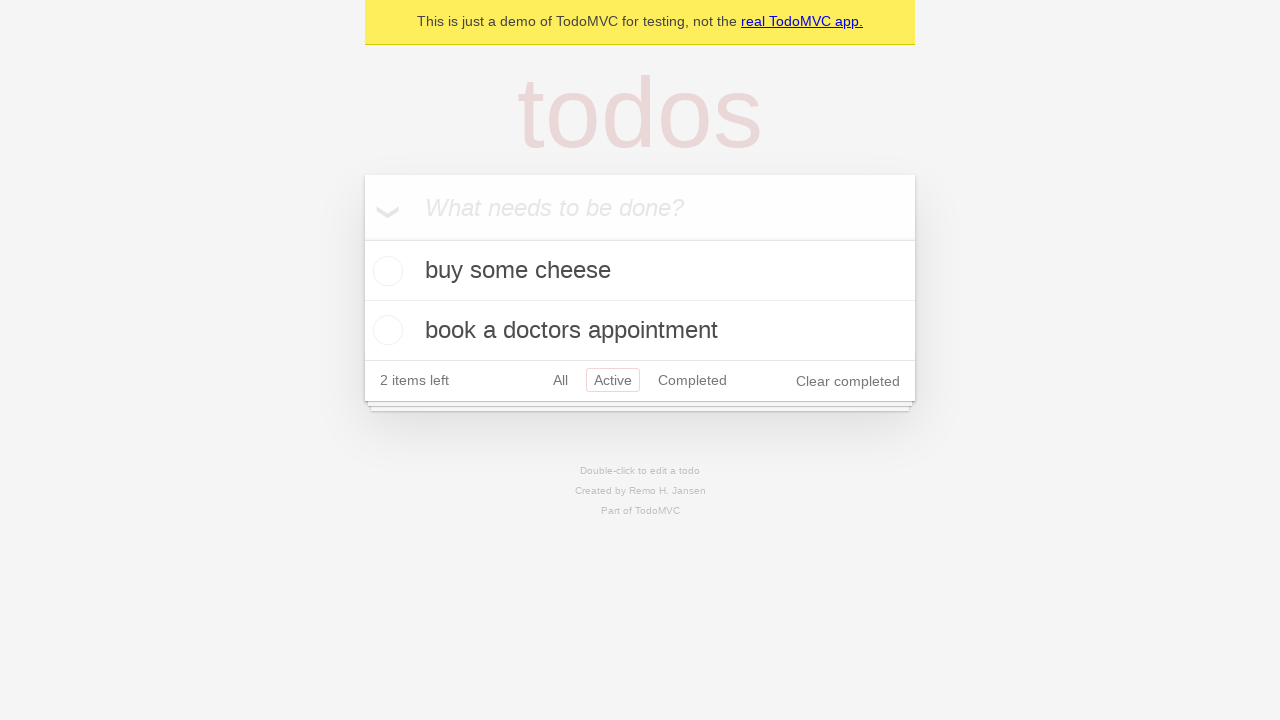